Tests dynamic loading by clicking Start button, waiting 5 seconds, then verifying the loaded text

Starting URL: https://automationfc.github.io/dynamic-loading/

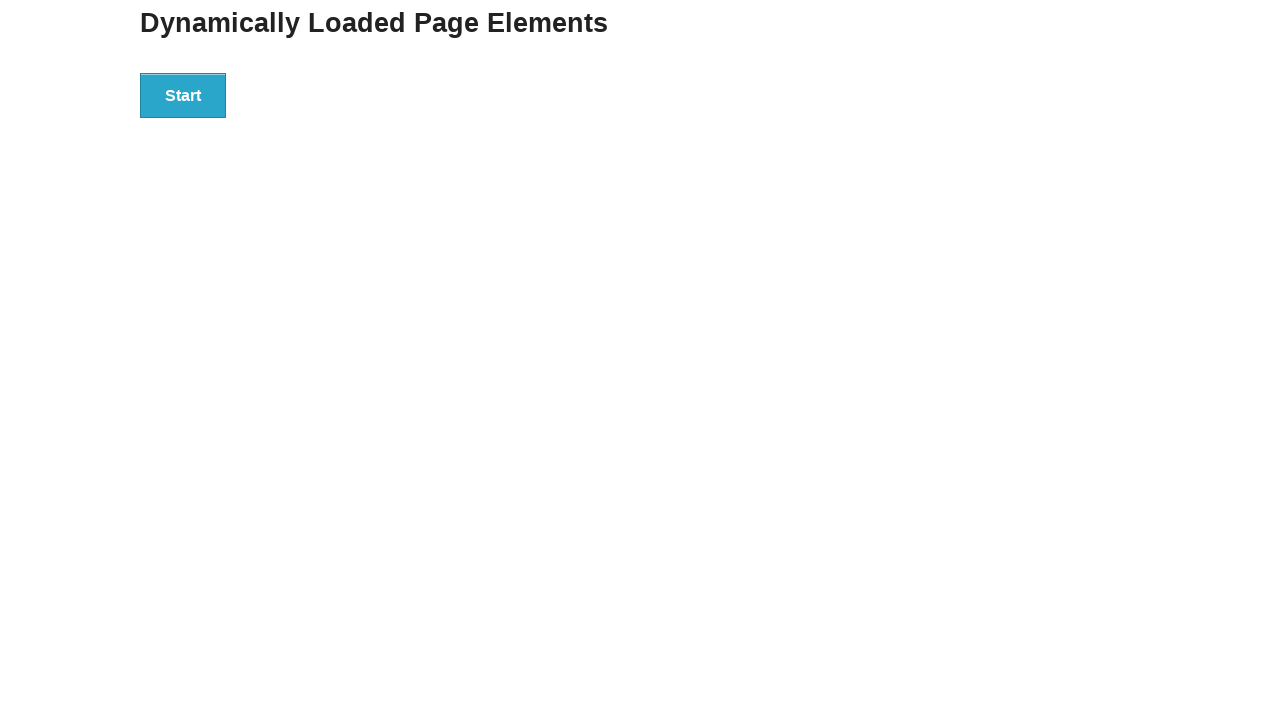

Clicked Start button to trigger dynamic loading at (183, 95) on xpath=//button[text()='Start']
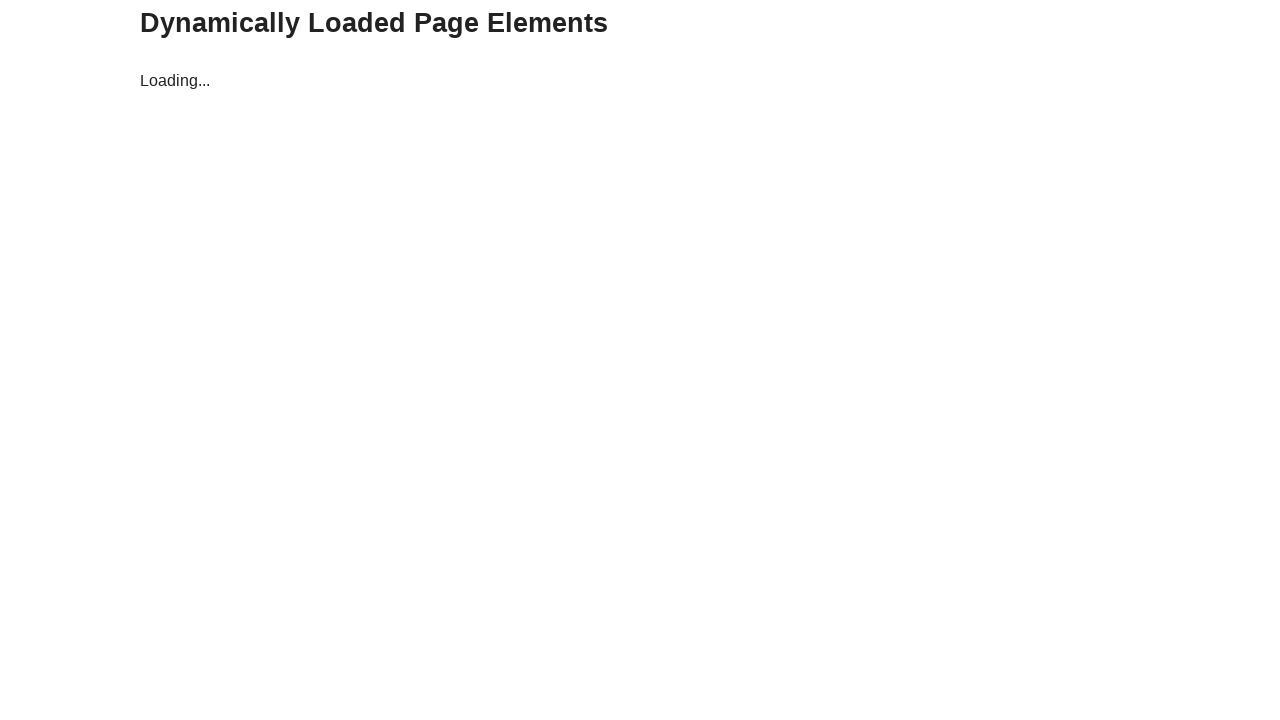

Waited 5 seconds for dynamic content to load
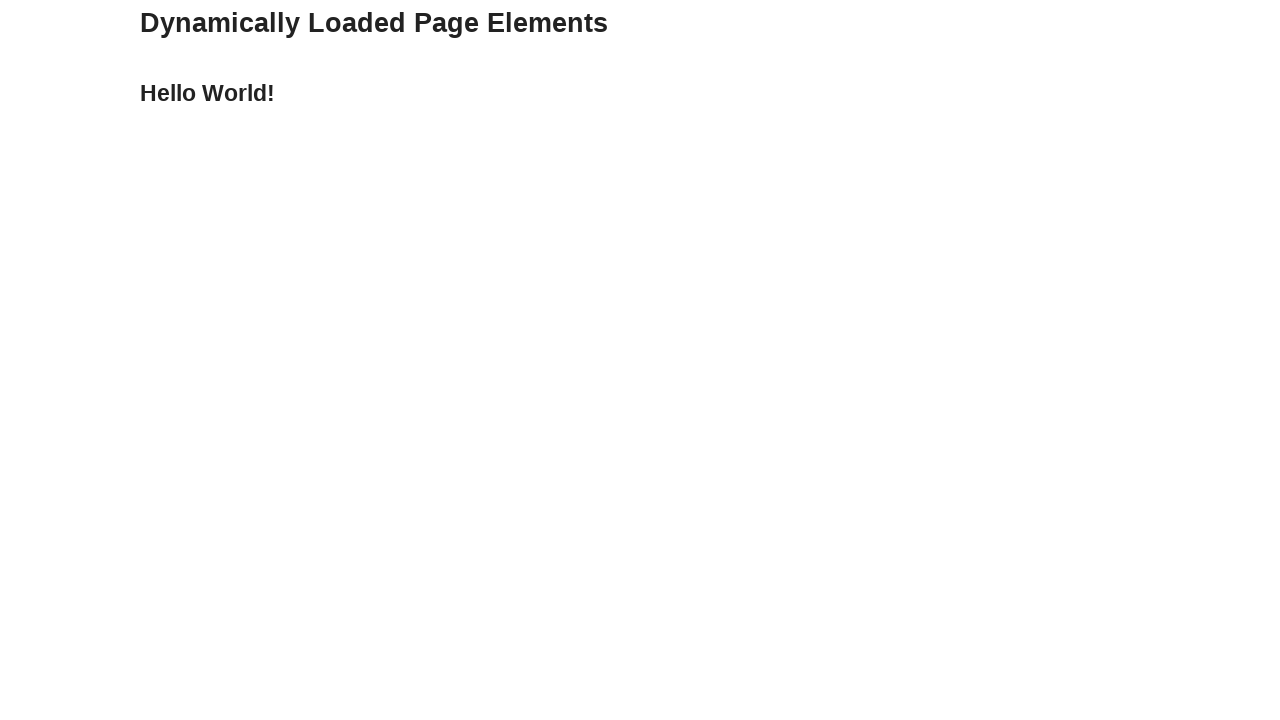

Verified loaded text equals 'Hello World!'
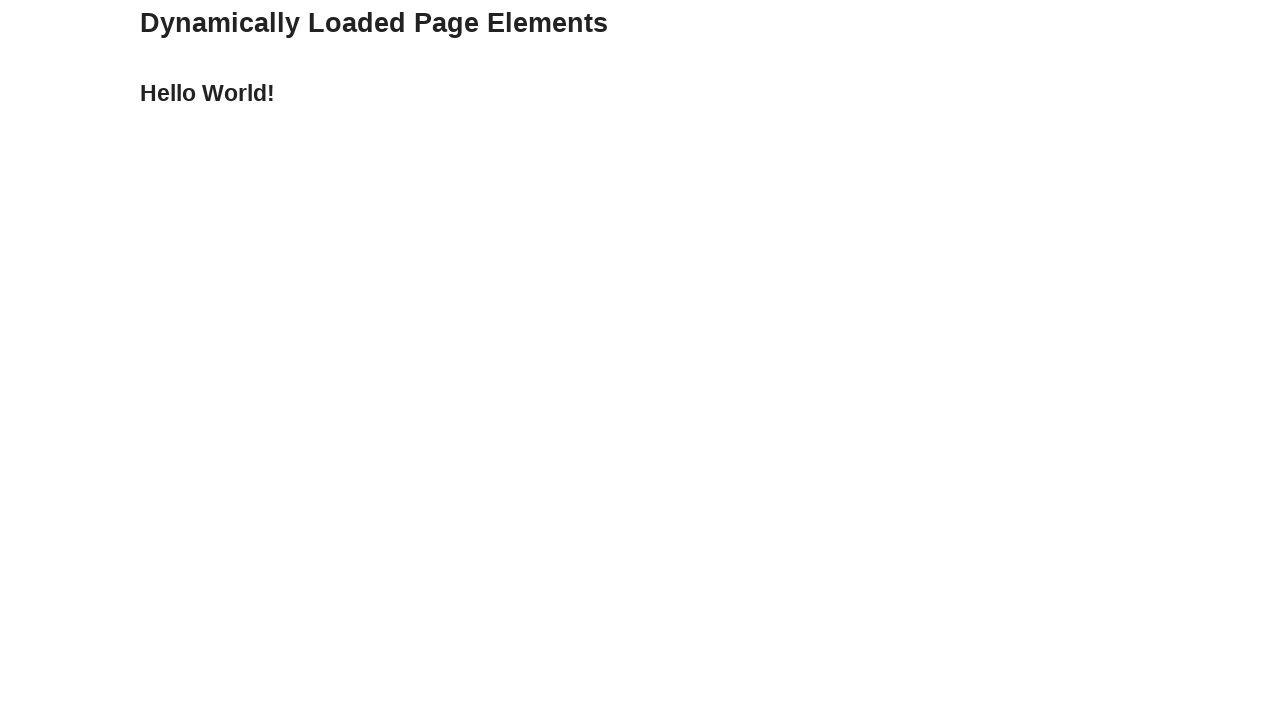

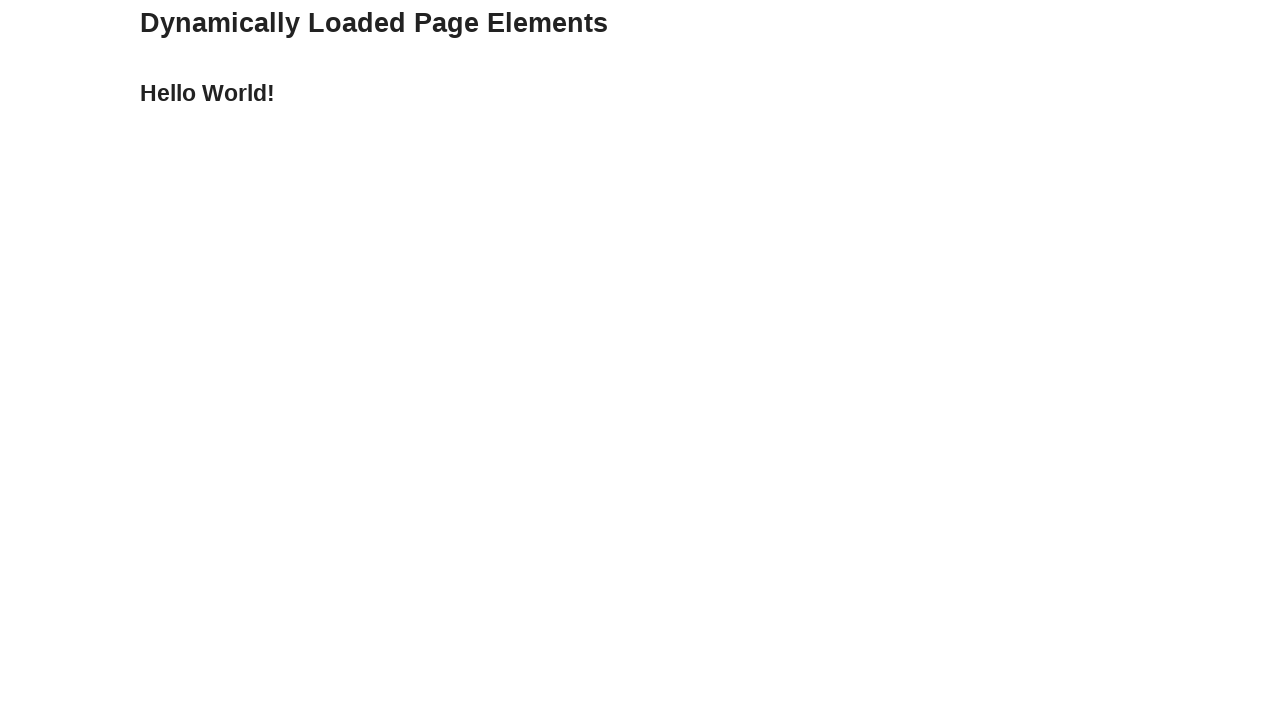